Navigates to Flipkart e-commerce website and verifies the page loads

Starting URL: https://www.flipkart.com/

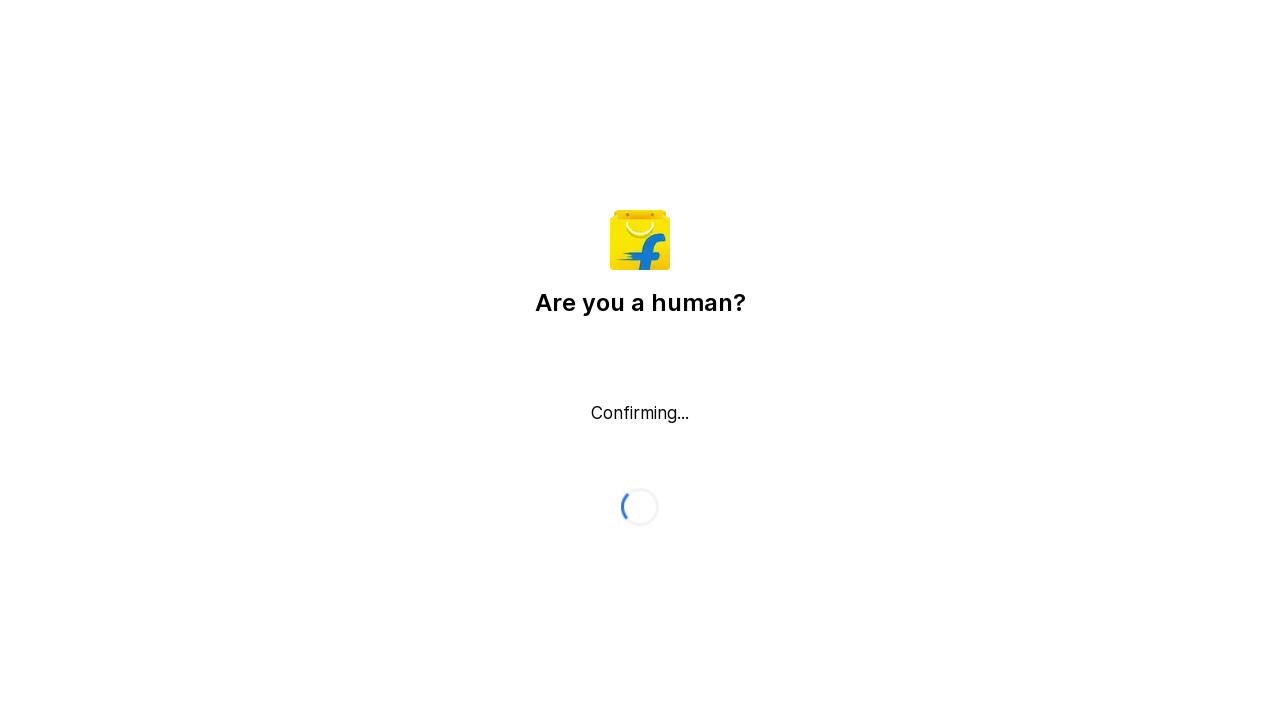

Navigated to Flipkart e-commerce website
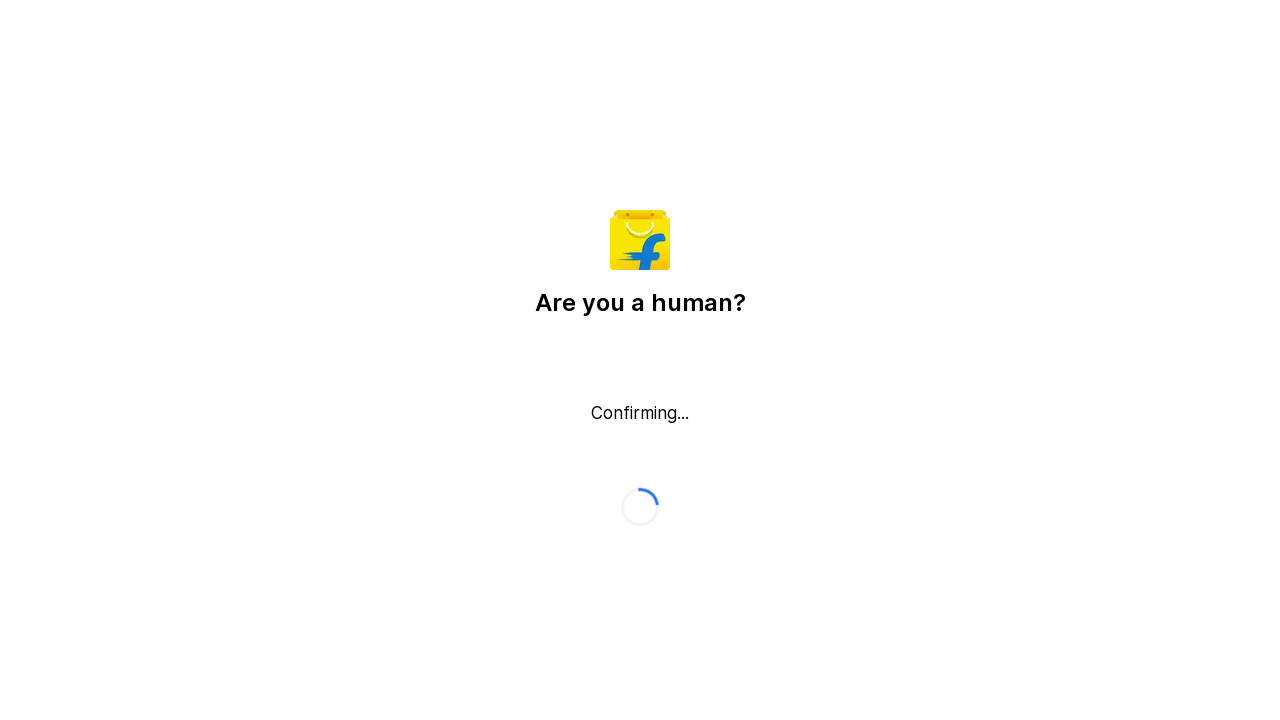

Page load completed and network idle
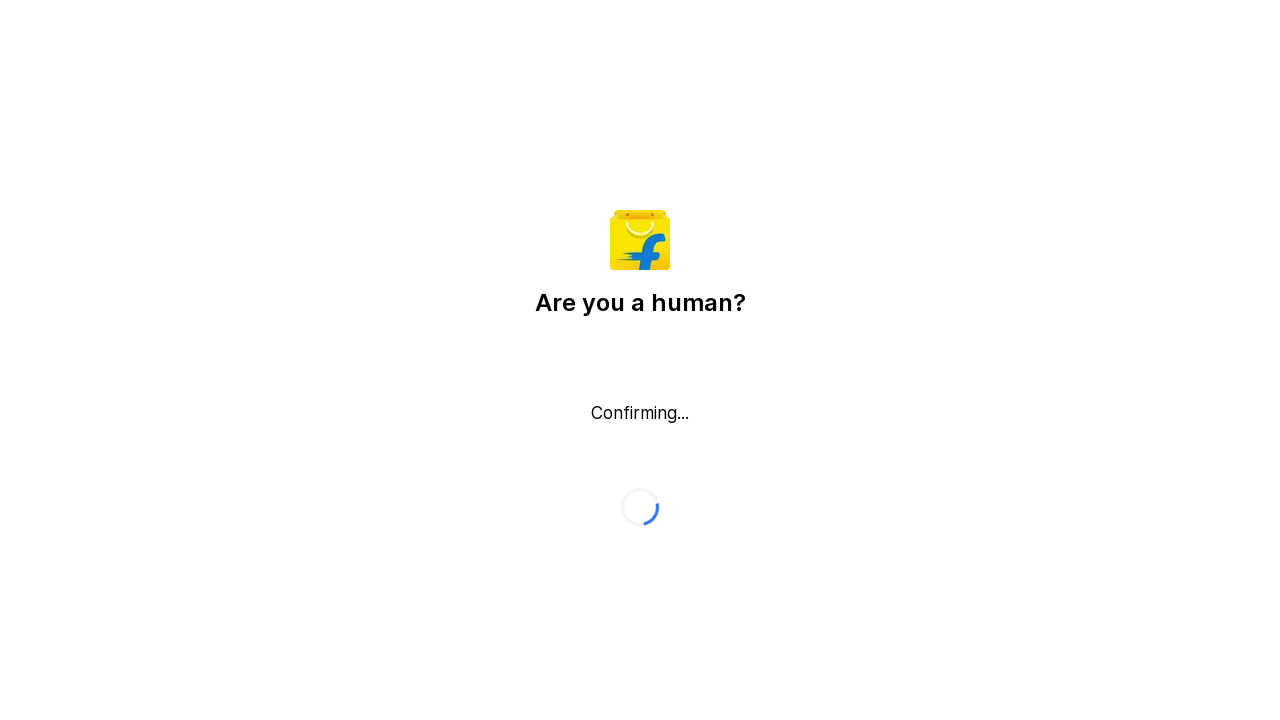

Verified page title contains 'Flipkart'
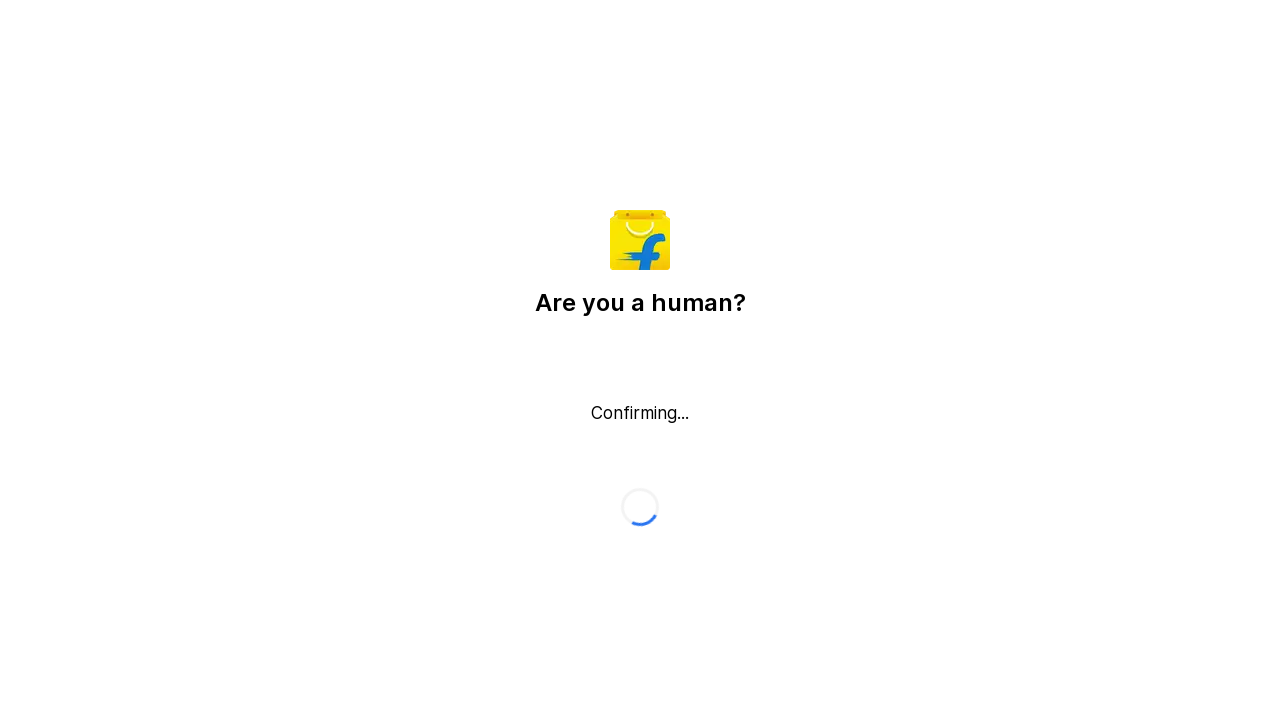

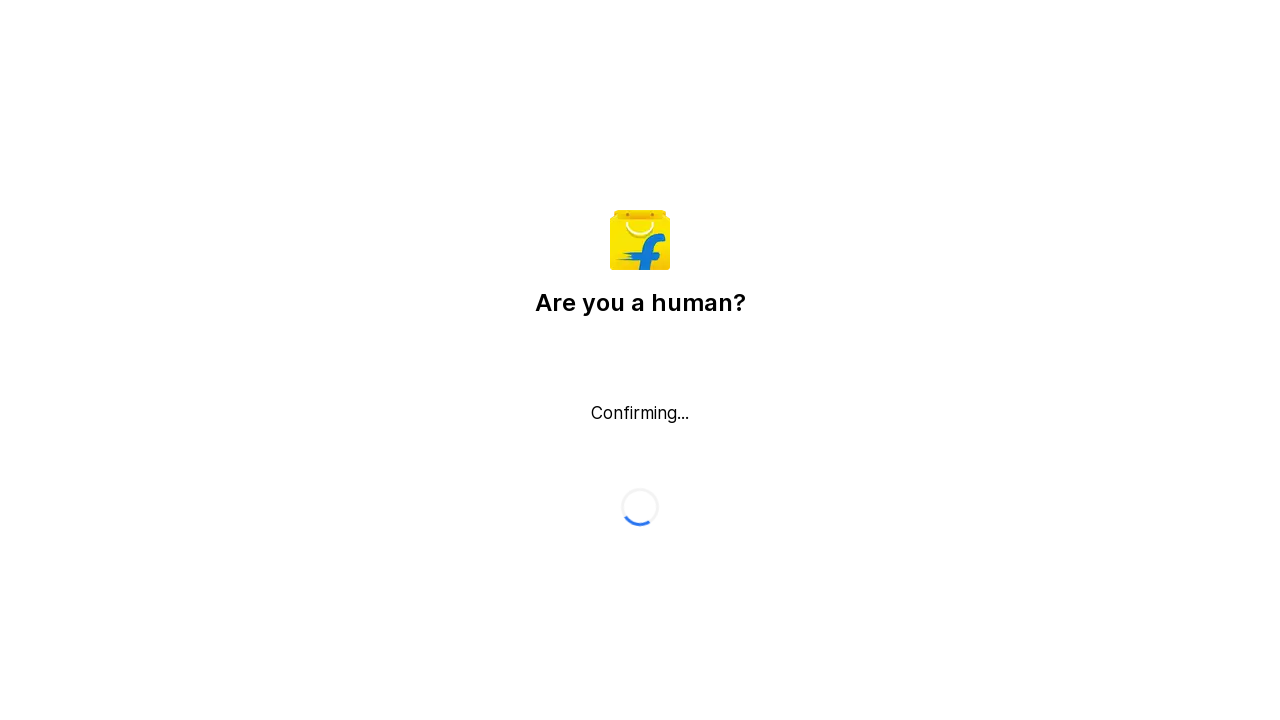